Tests the review submission functionality on a book product page by navigating to a book, switching to reviews tab, rating with 5 stars, and submitting a review with name and email

Starting URL: http://practice.automationtesting.in/

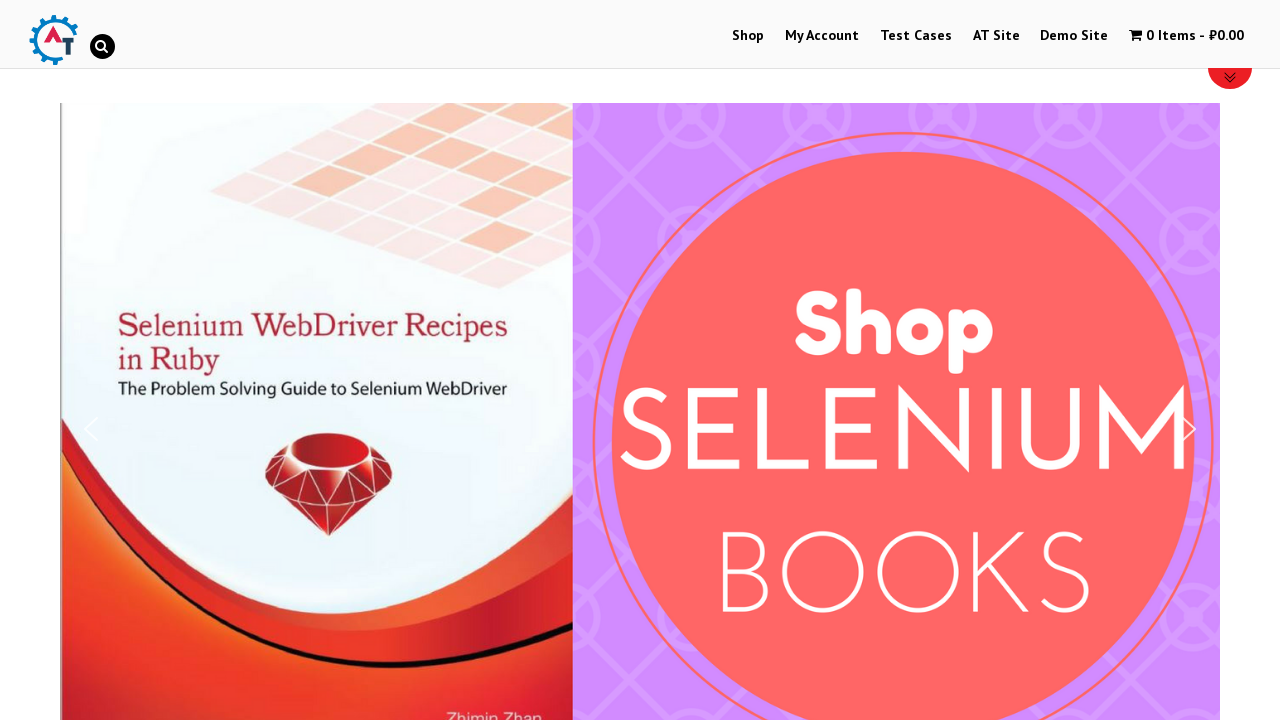

Scrolled down 600px to view book listings
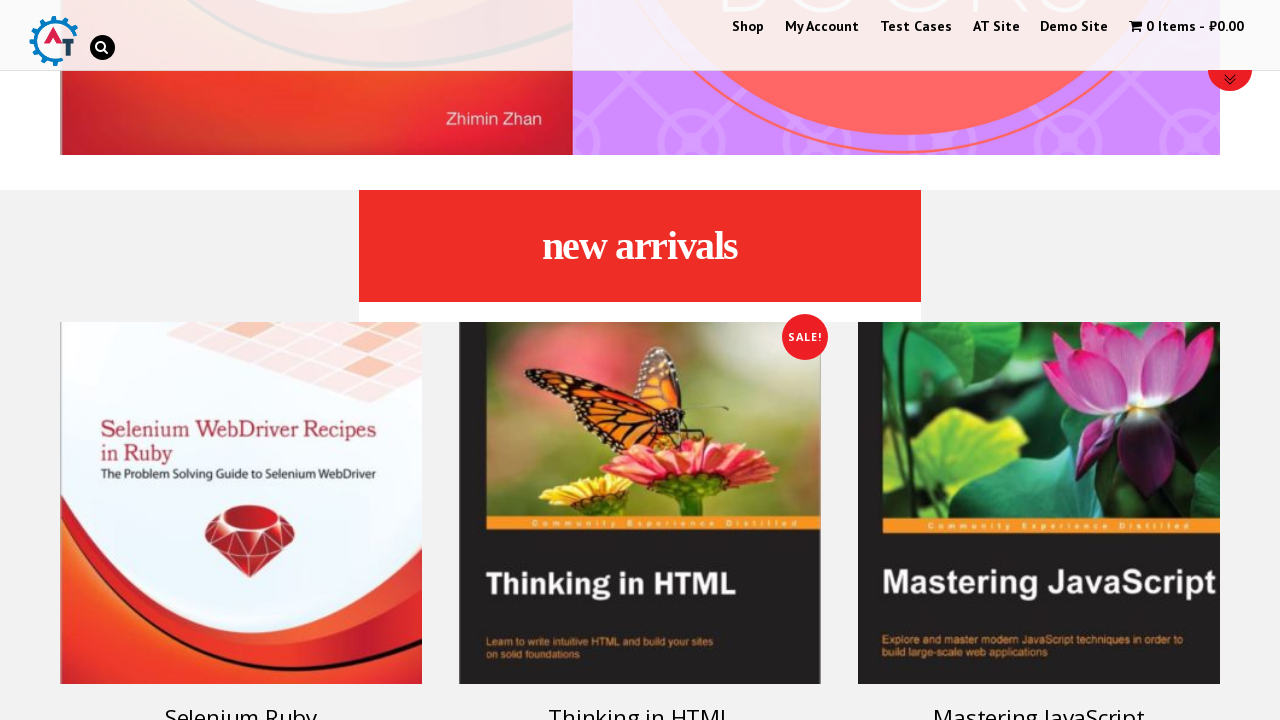

Clicked on Selenium Ruby book product at (241, 503) on [title='Selenium Ruby']
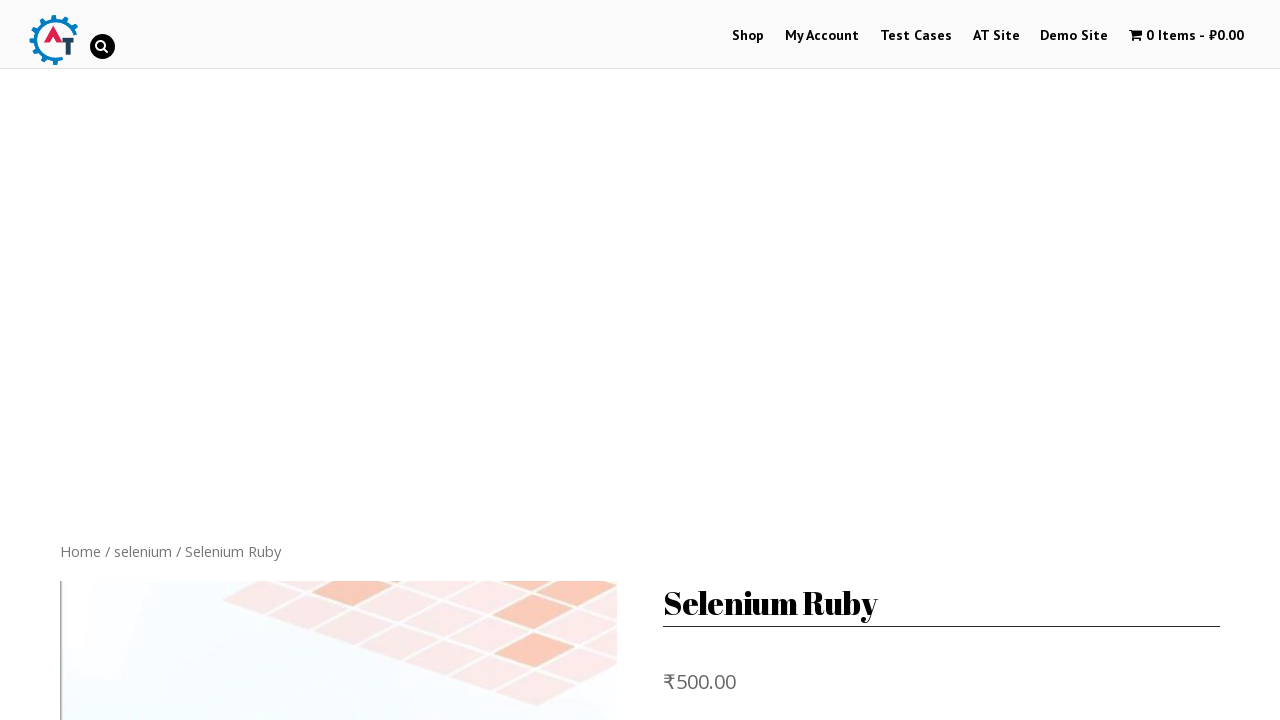

Switched to Reviews tab at (309, 360) on [href='#tab-reviews']
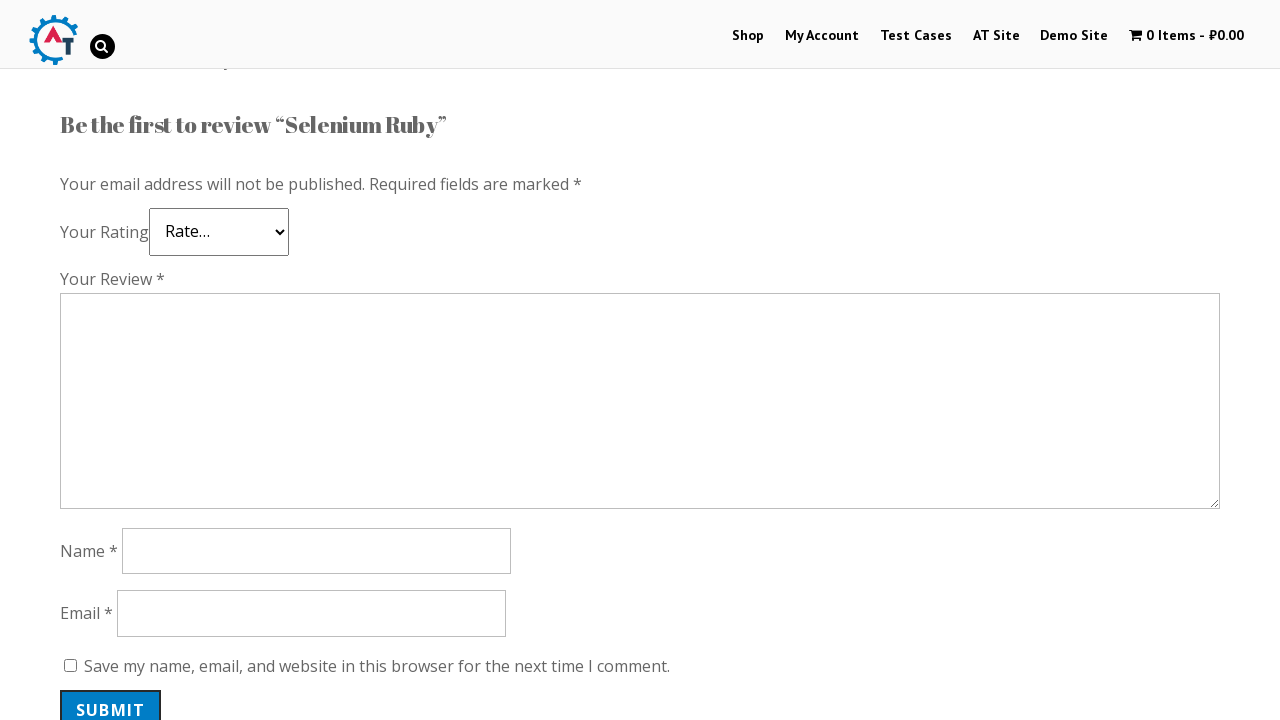

Selected 5-star rating at (132, 244) on .star-5
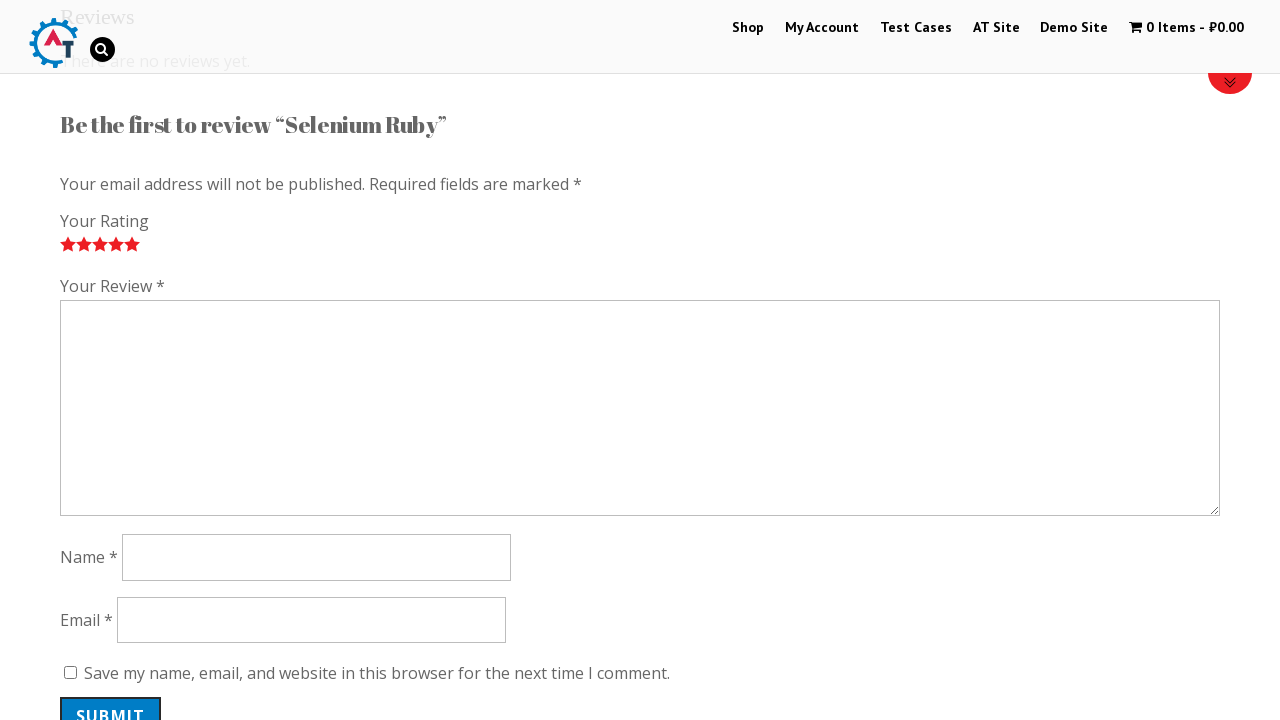

Entered review comment: 'Nice book!' on #comment
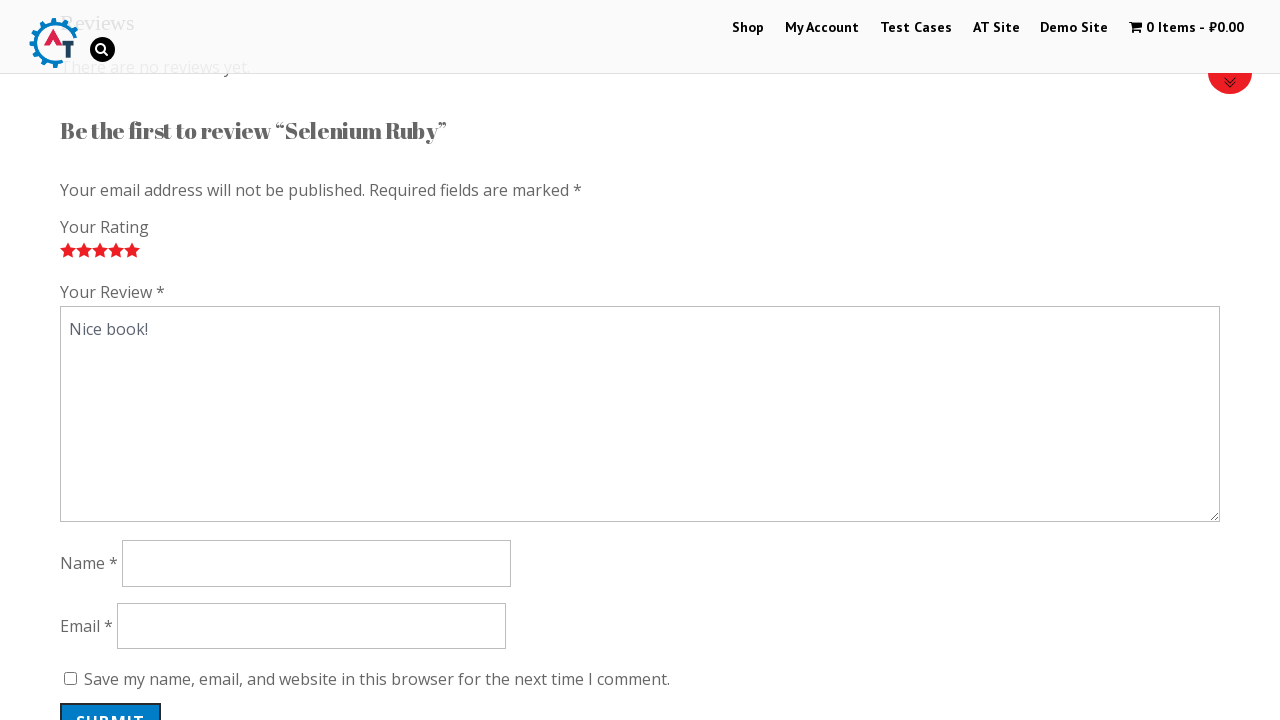

Entered reviewer name: 'Mr. Robato' on #author
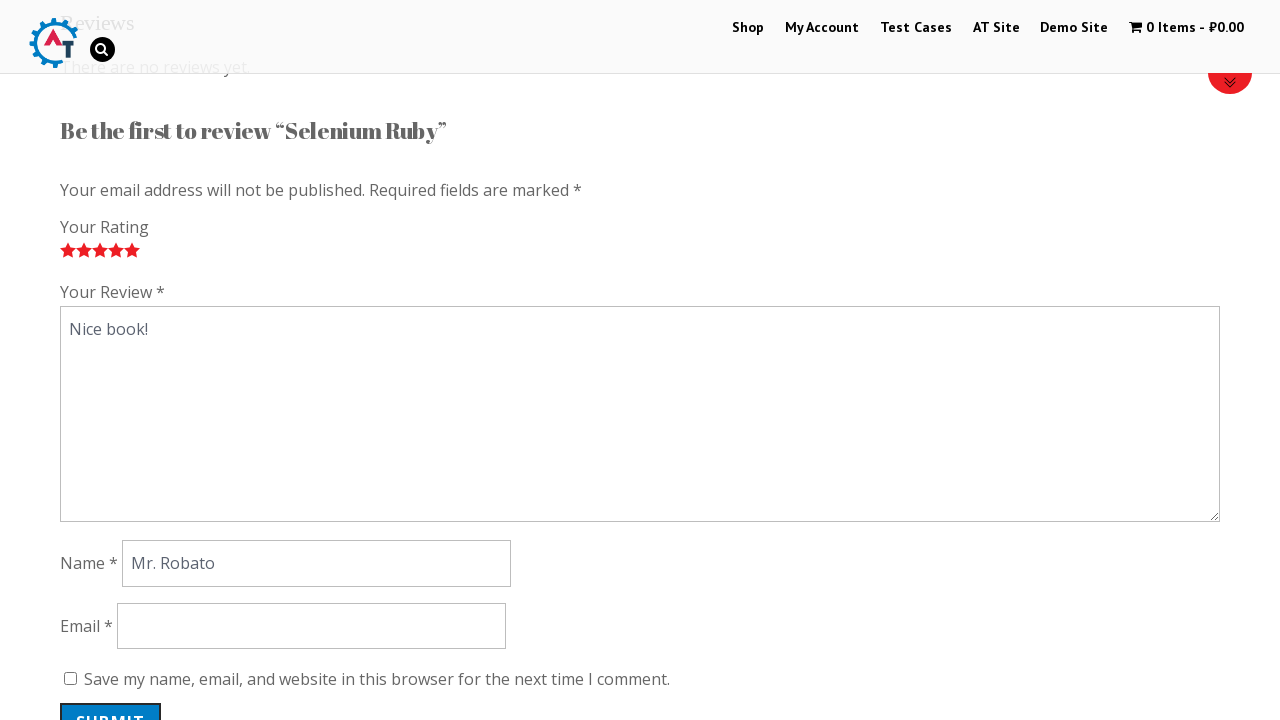

Entered reviewer email: 'mr@roba.to' on #email
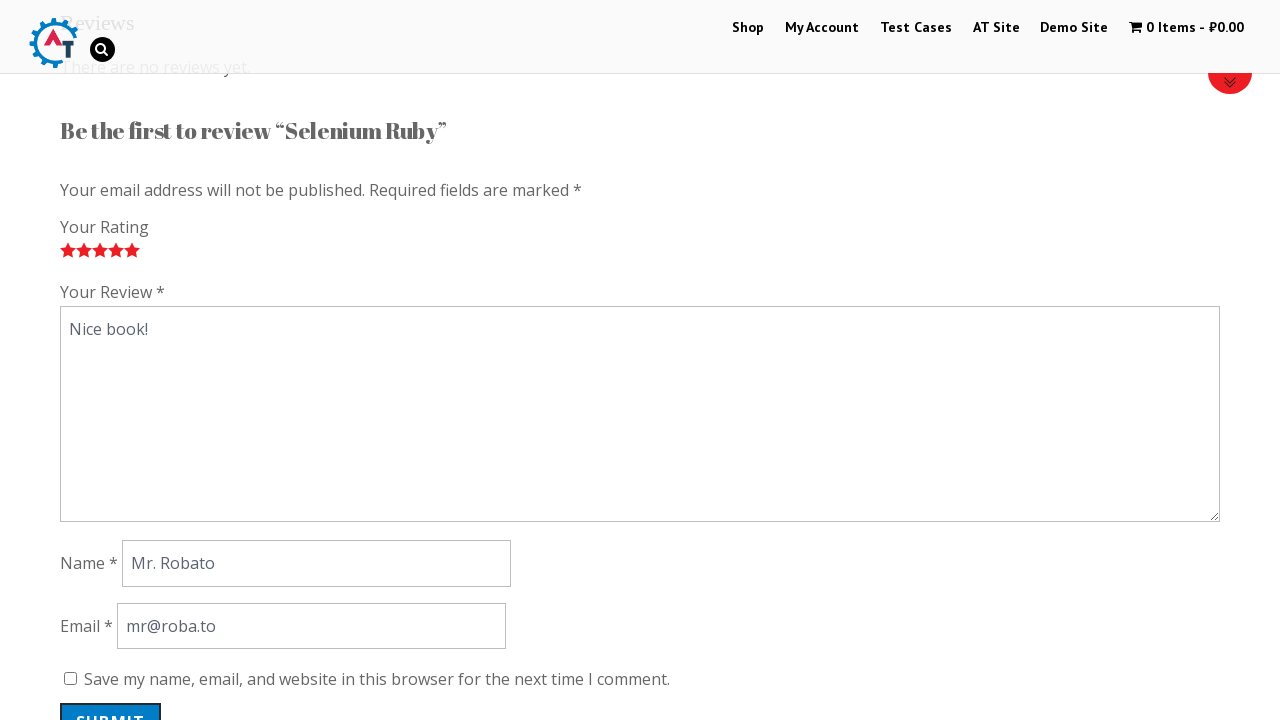

Submitted the review at (111, 700) on #submit
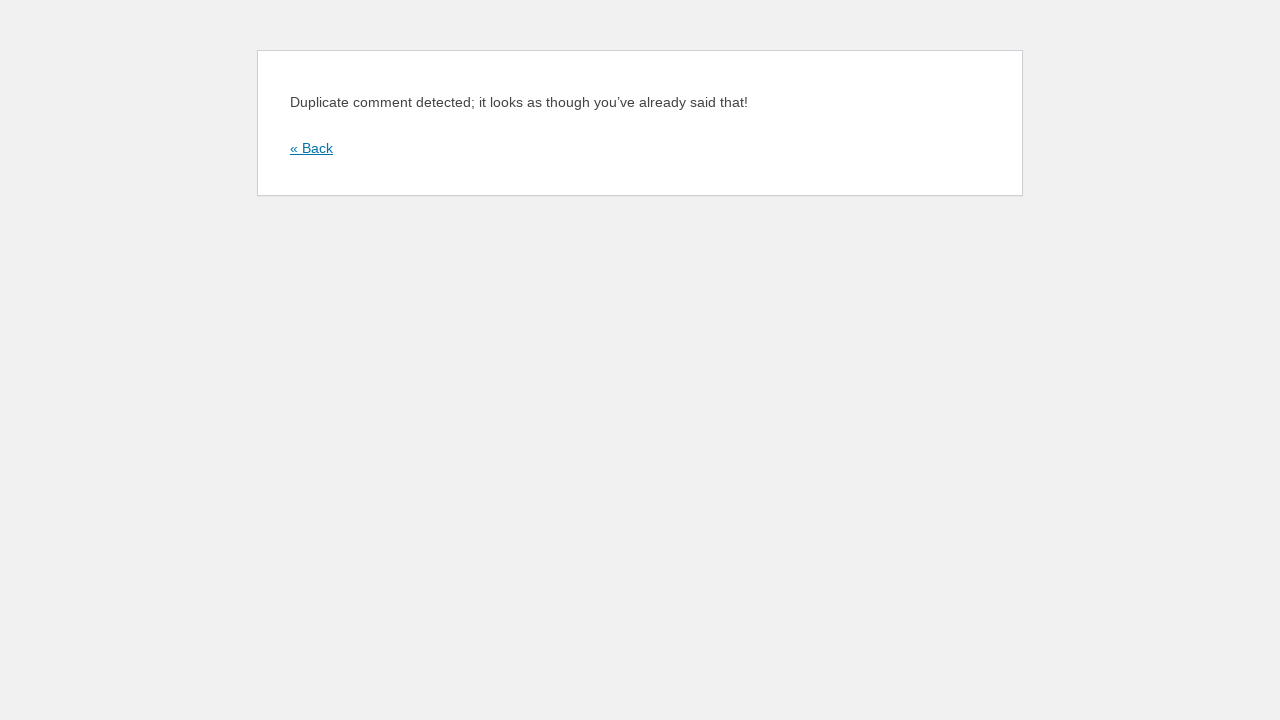

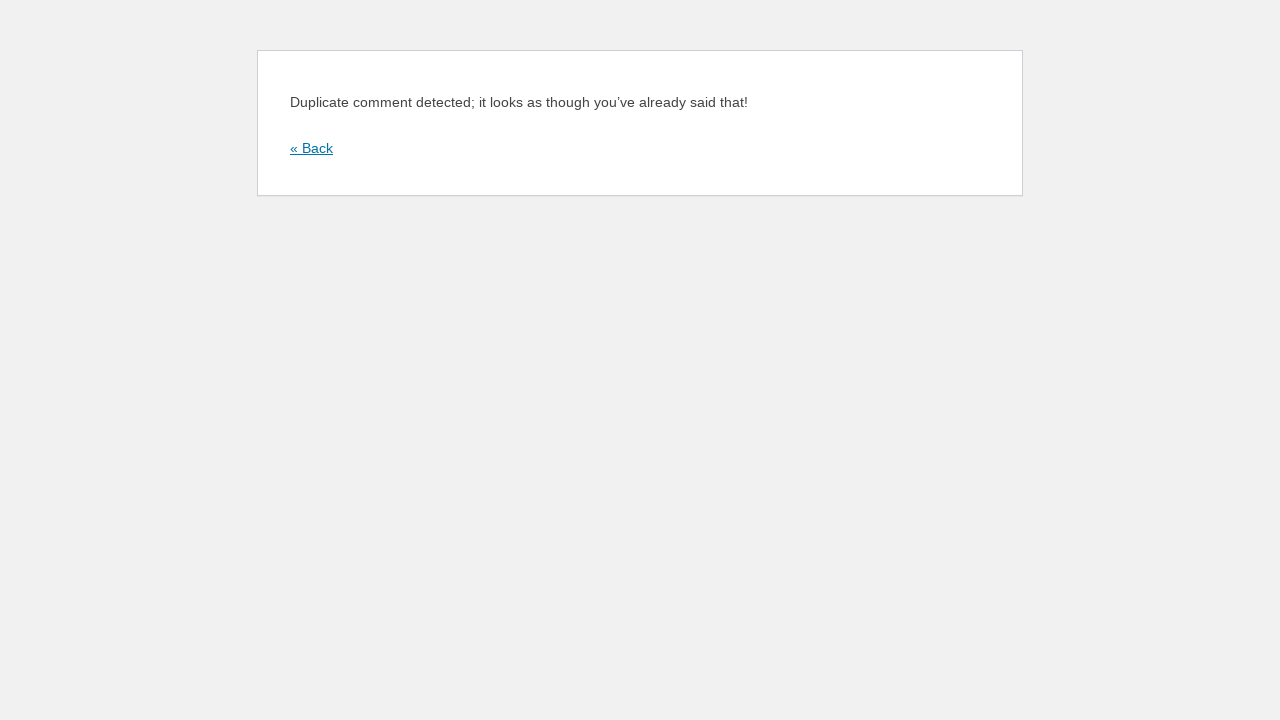